Navigates to SeatGeek Pittsburgh Steelers tickets page, scrolls to load all events, and verifies that event listings with titles, dates, times, and prices are displayed

Starting URL: https://seatgeek.com/pittsburgh-steelers-tickets

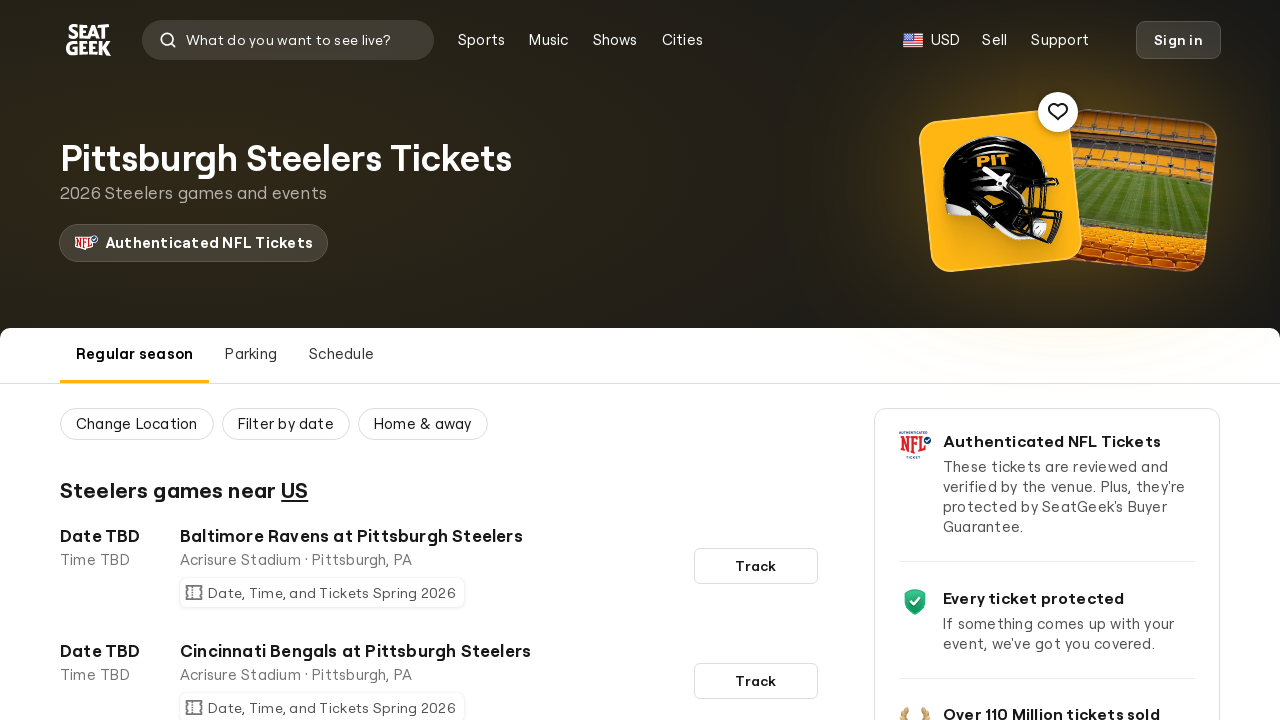

Waited for event item titles to load on SeatGeek Steelers tickets page
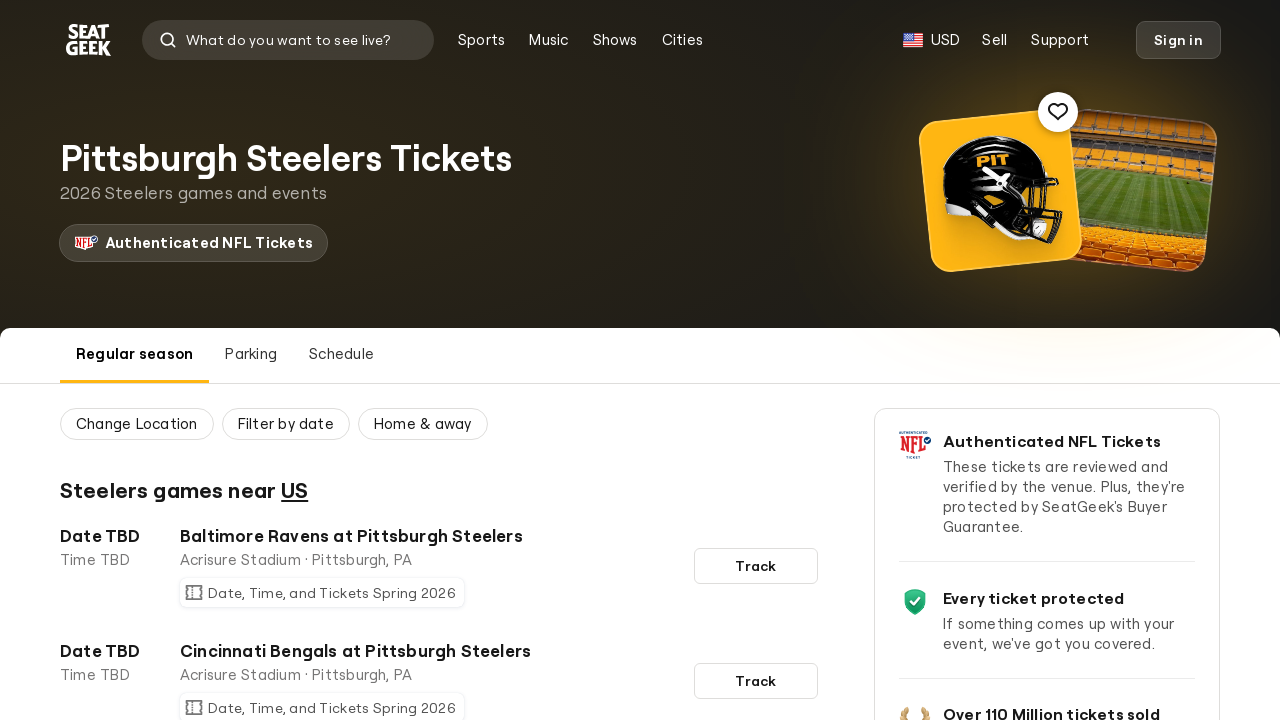

Scrolled to bottom of page to load more events
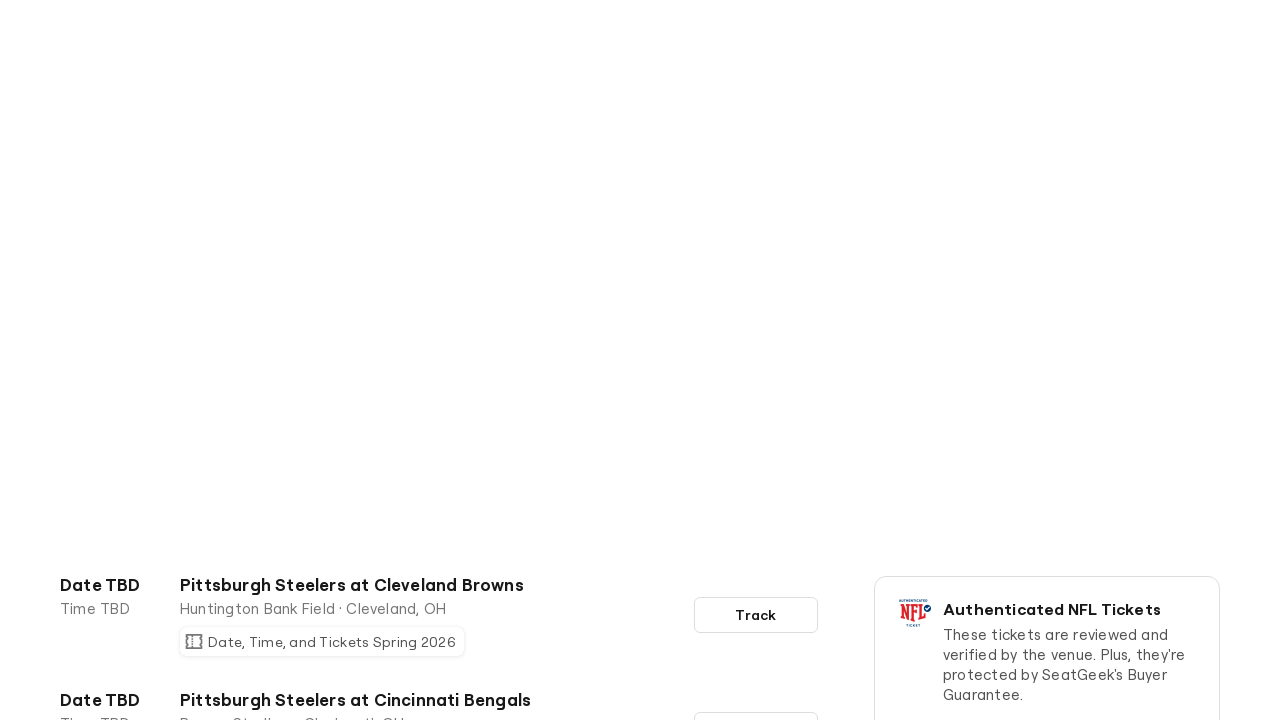

Waited 3 seconds for events to load after scroll
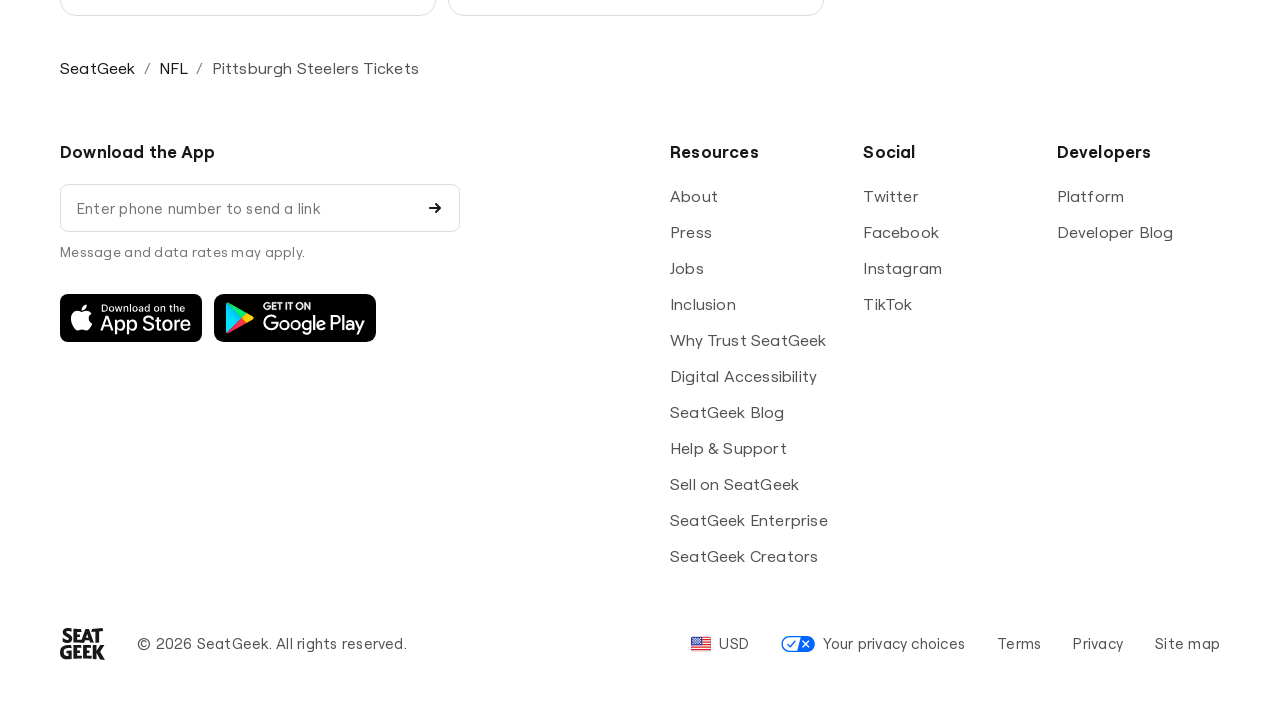

Evaluated current page height to check if more events need loading
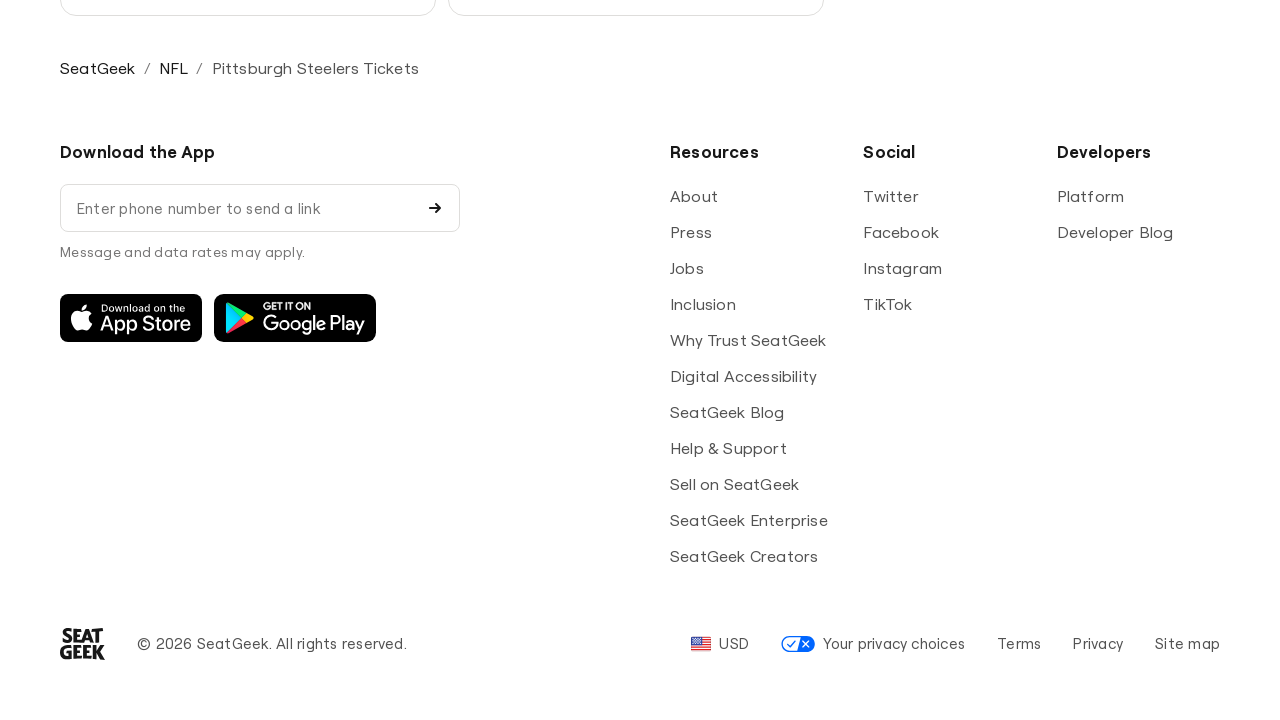

Scrolled to bottom of page to load more events
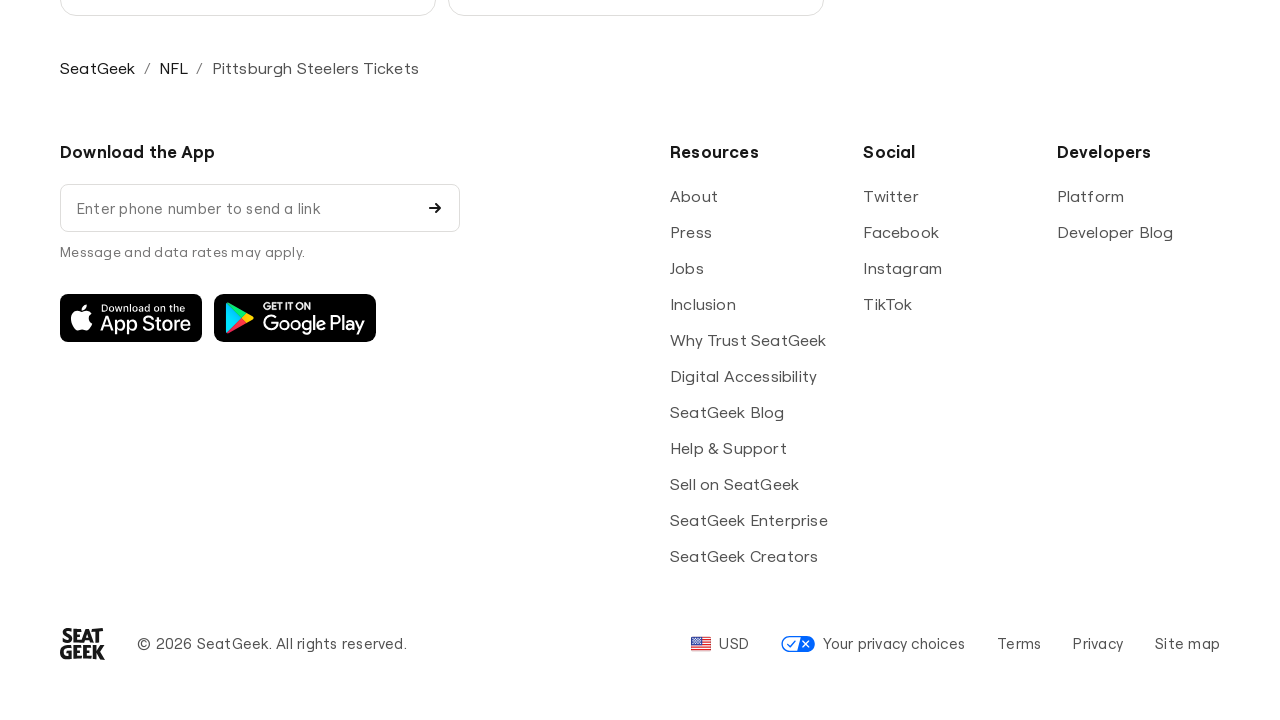

Waited 3 seconds for events to load after scroll
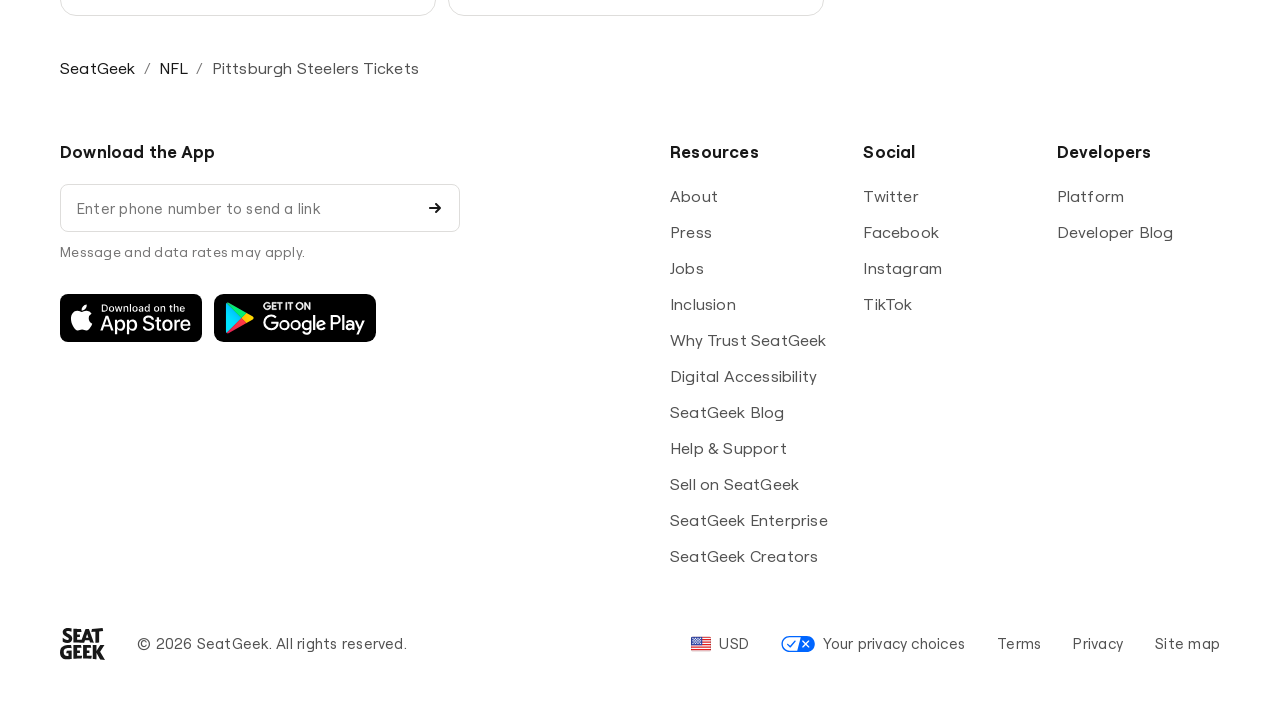

Evaluated current page height to check if more events need loading
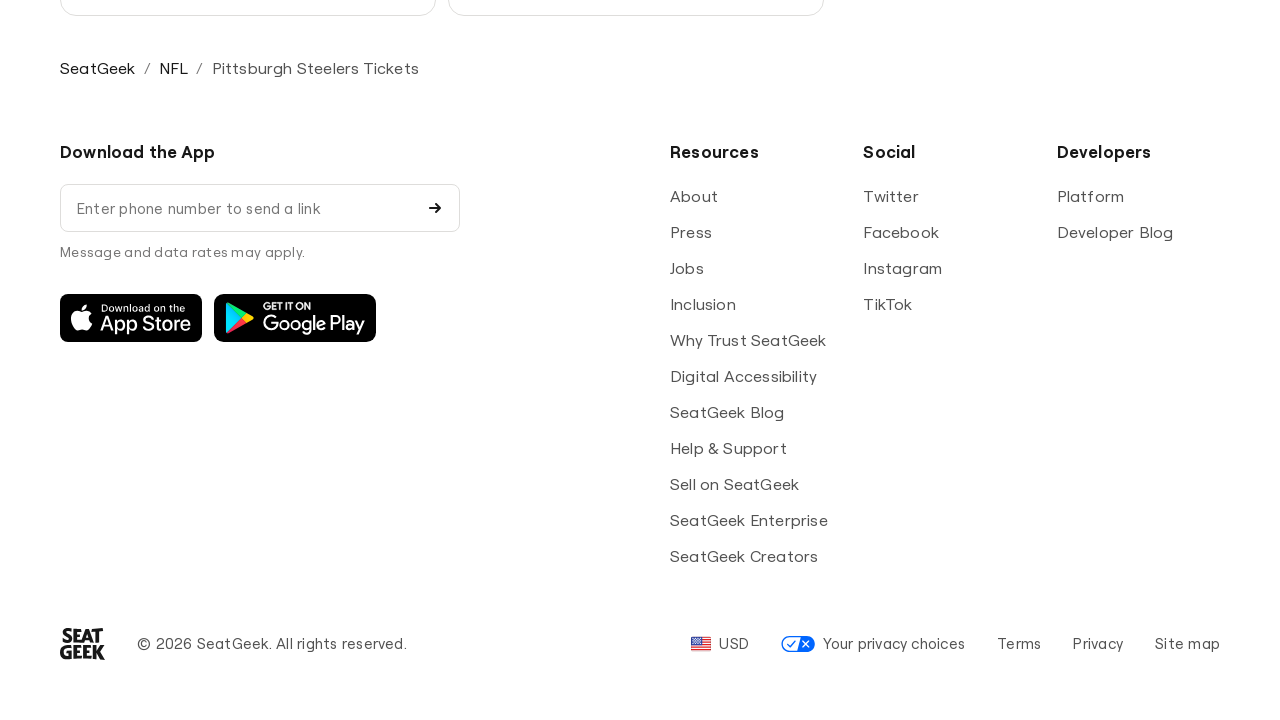

Verified event item titles are present on page
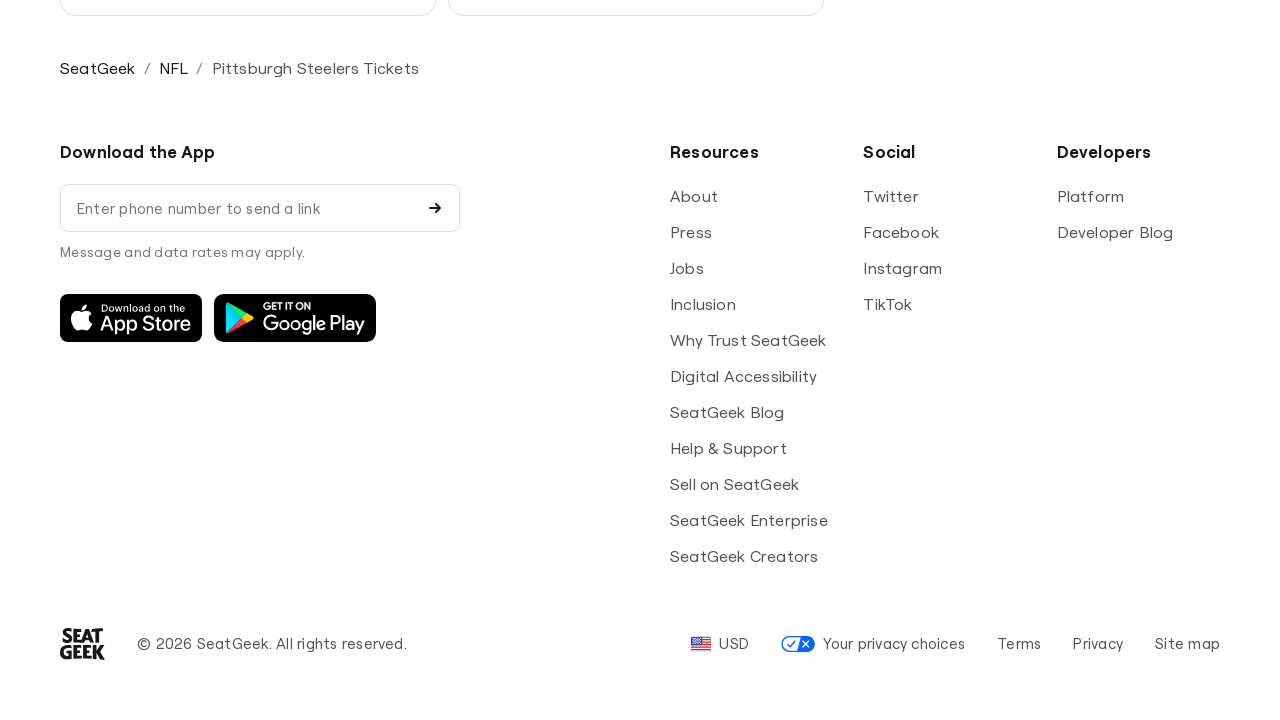

Verified event dates are present on page
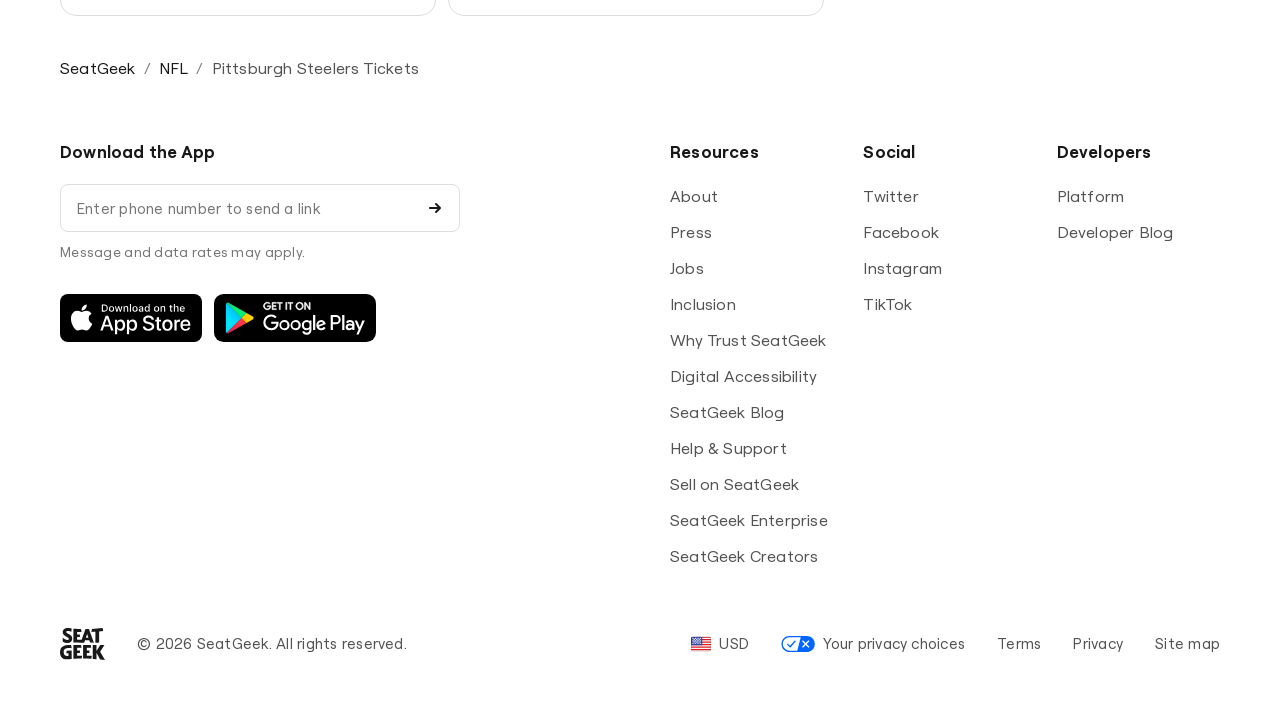

Verified event times are present on page
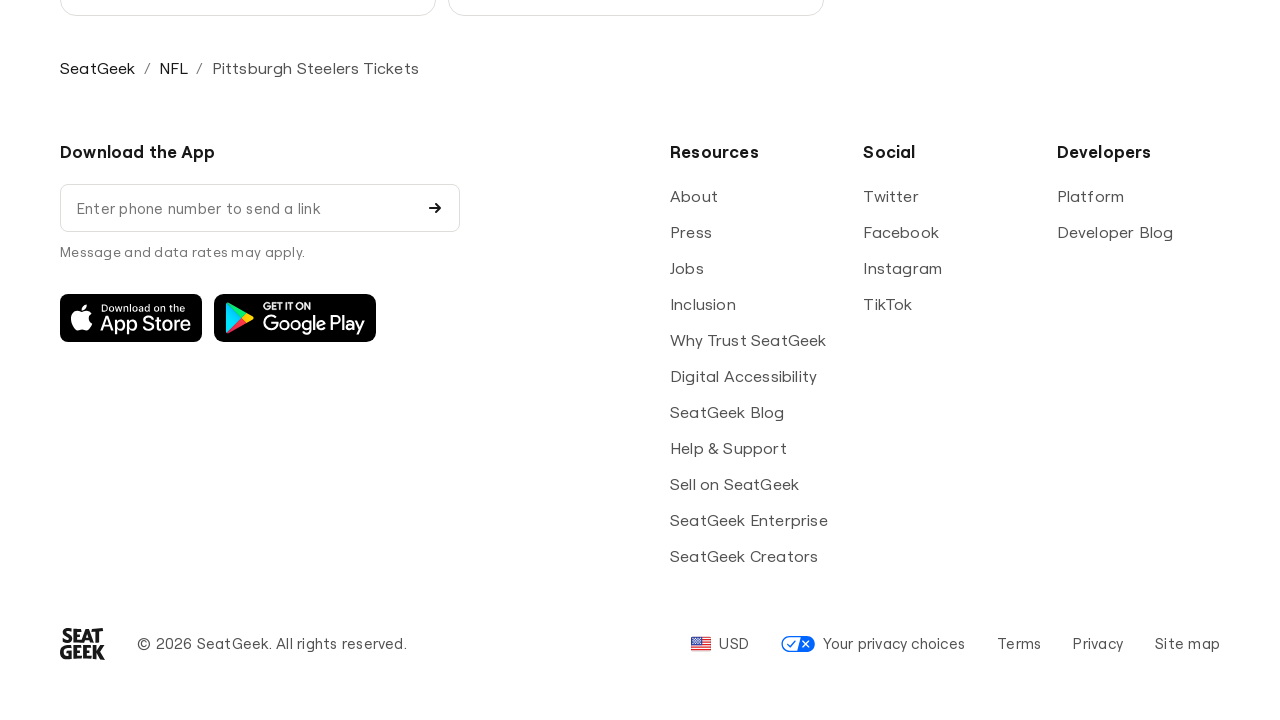

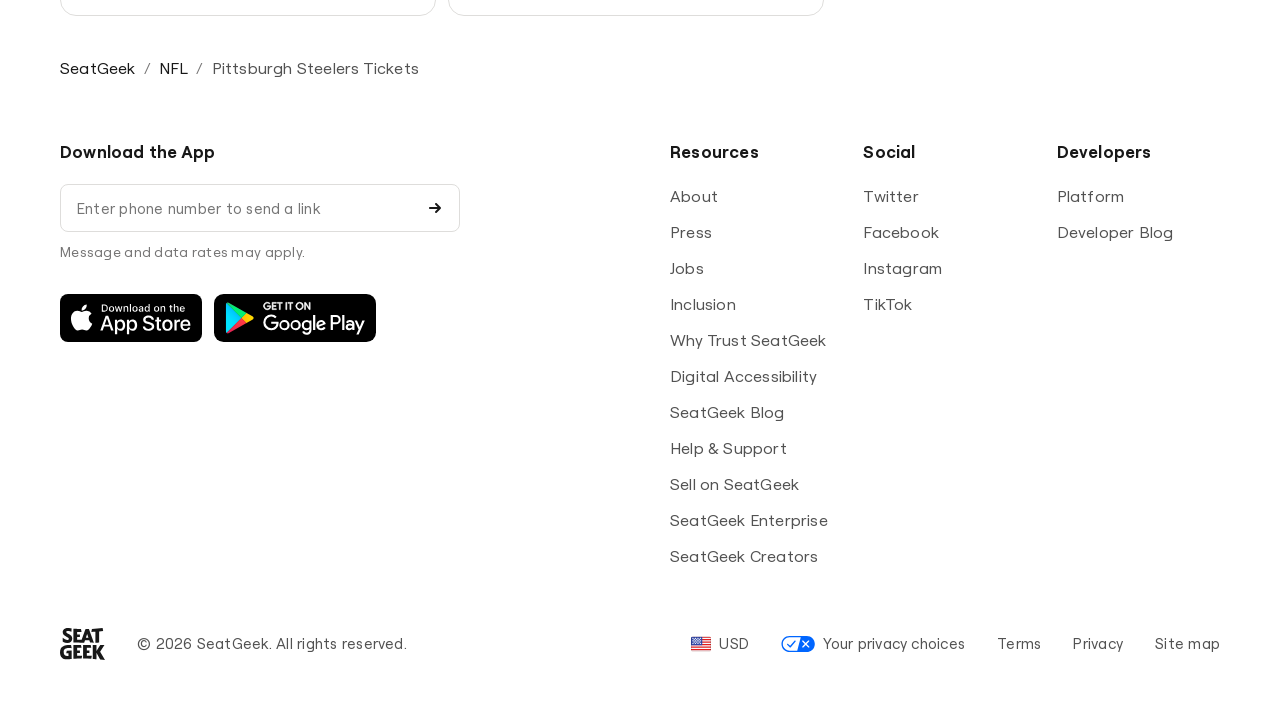